Tests handling multiple browser windows by clicking a documents link, extracting text from the new page, and filling it back into the original page's input field

Starting URL: https://rahulshettyacademy.com/loginpagePractise/

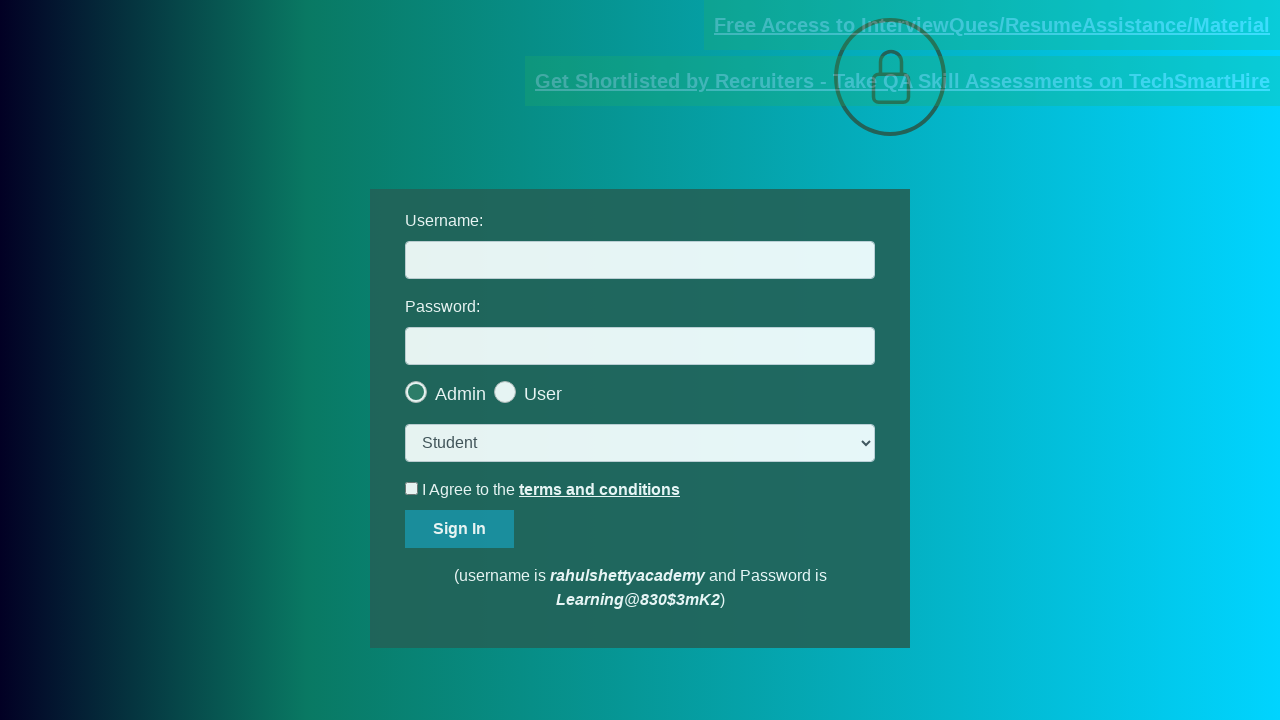

Located username input field and documents link
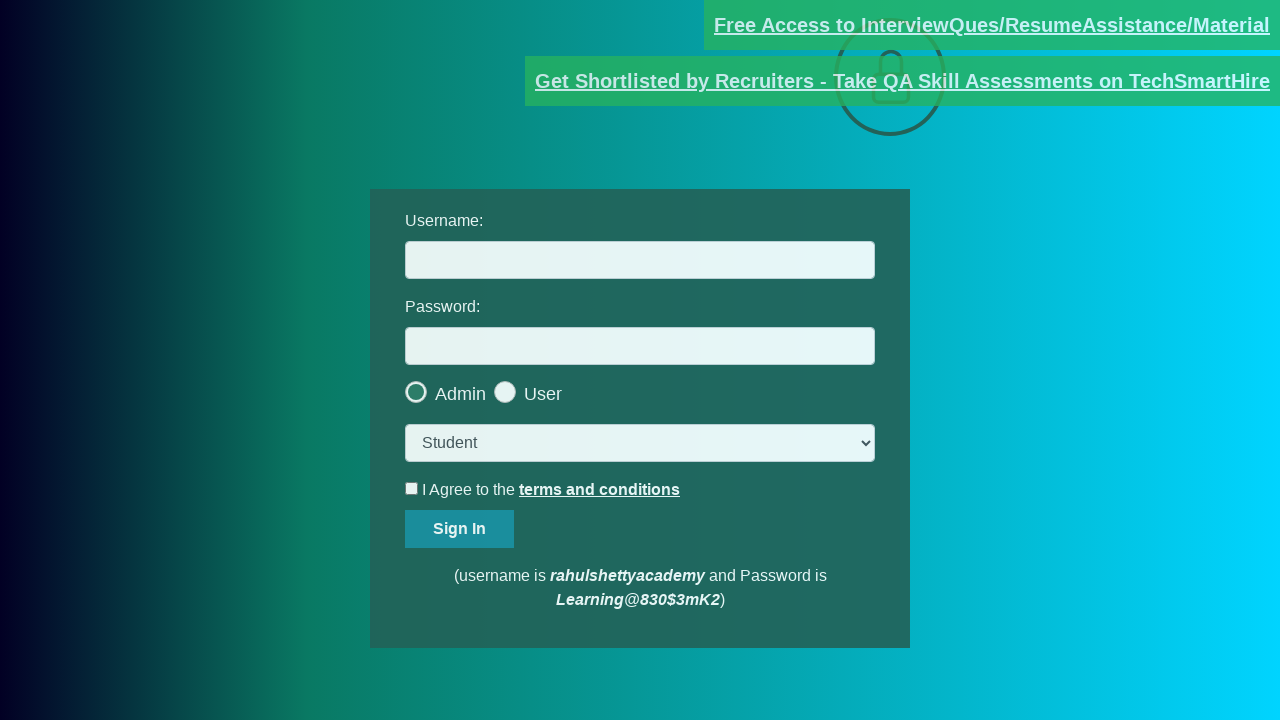

Clicked documents link and new page opened at (992, 25) on [href*='documents-request']
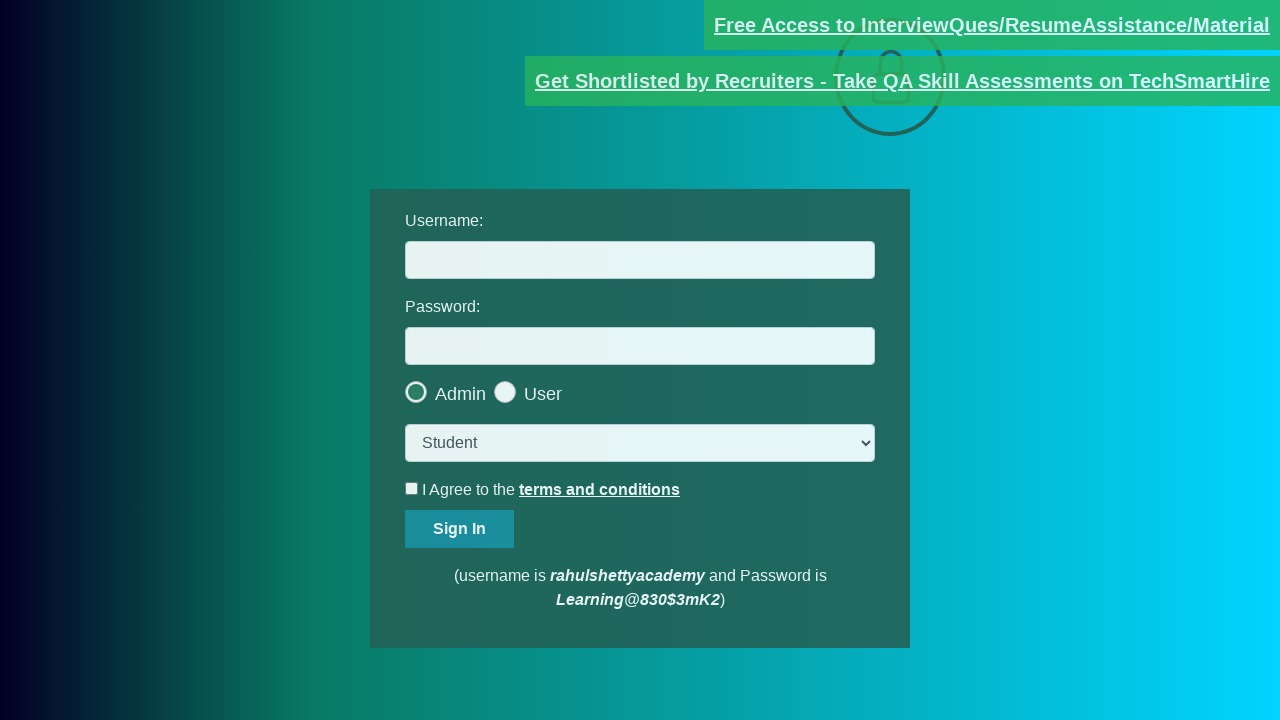

Captured new page reference
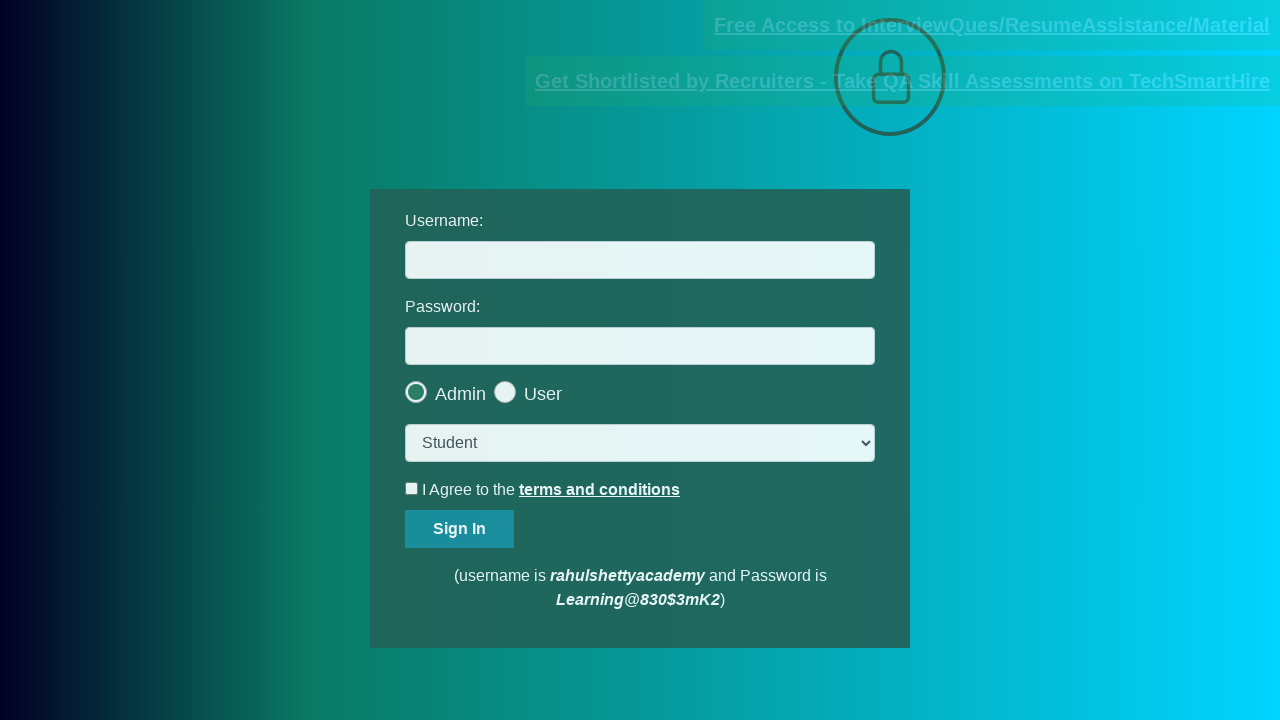

New page loaded and email element appeared
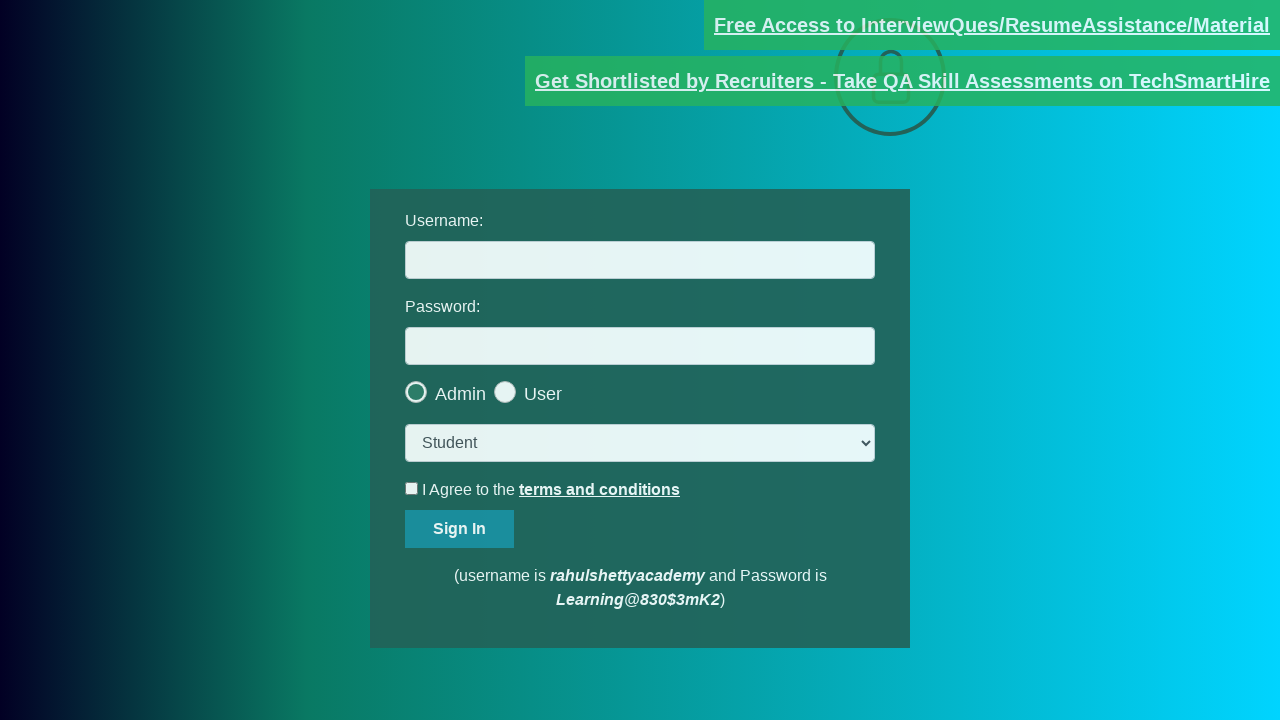

Extracted email text from new page
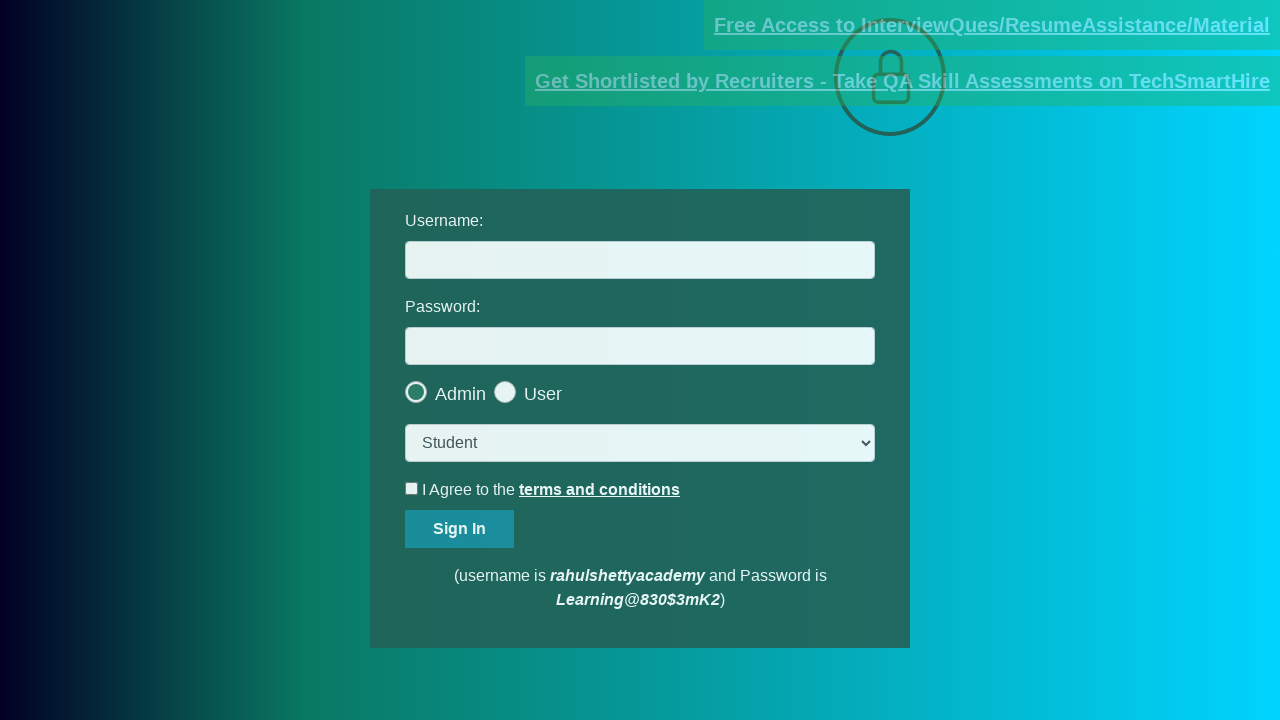

Extracted domain from email: rahulshettyacademy.com
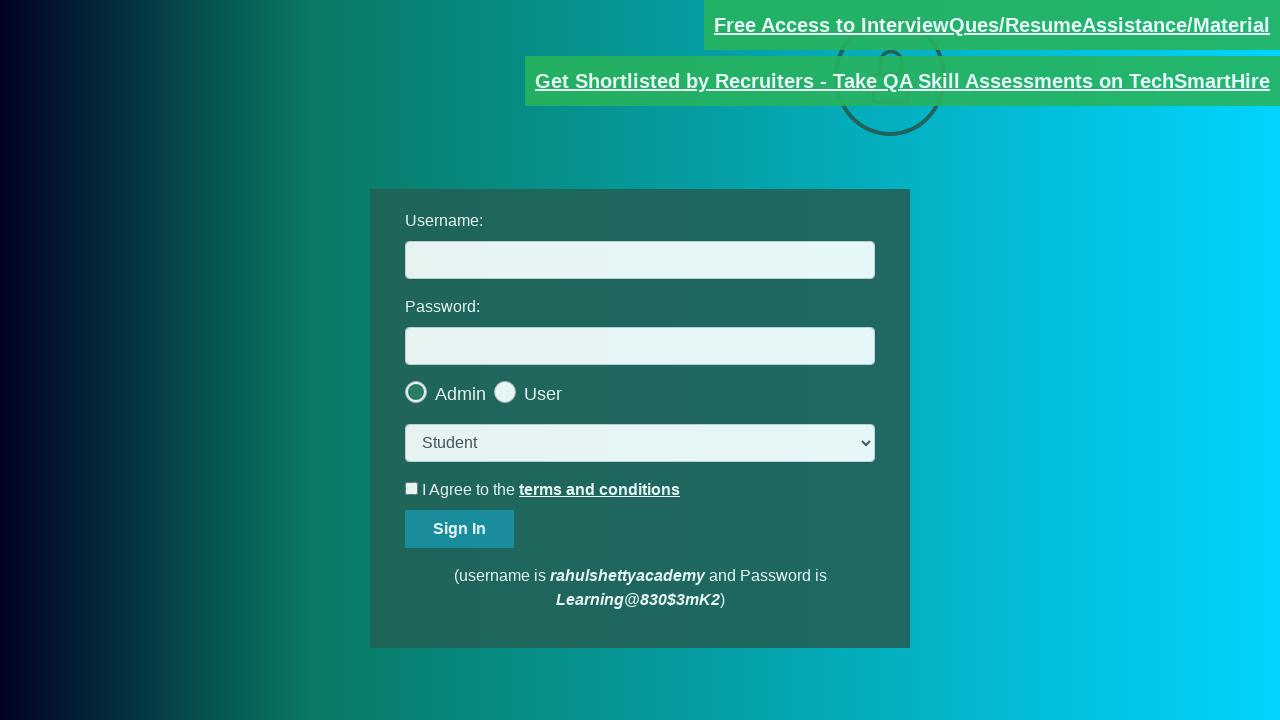

Filled username field with domain: rahulshettyacademy.com on #username
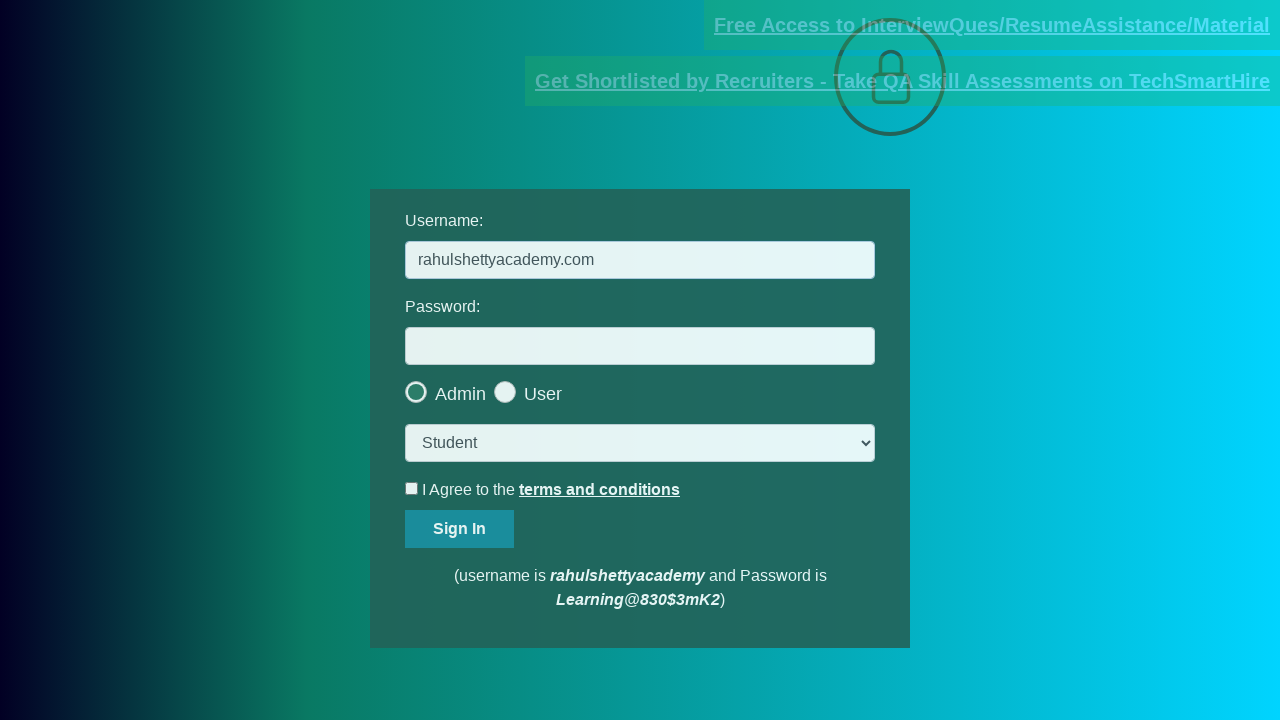

Pressed Tab key to move to next field
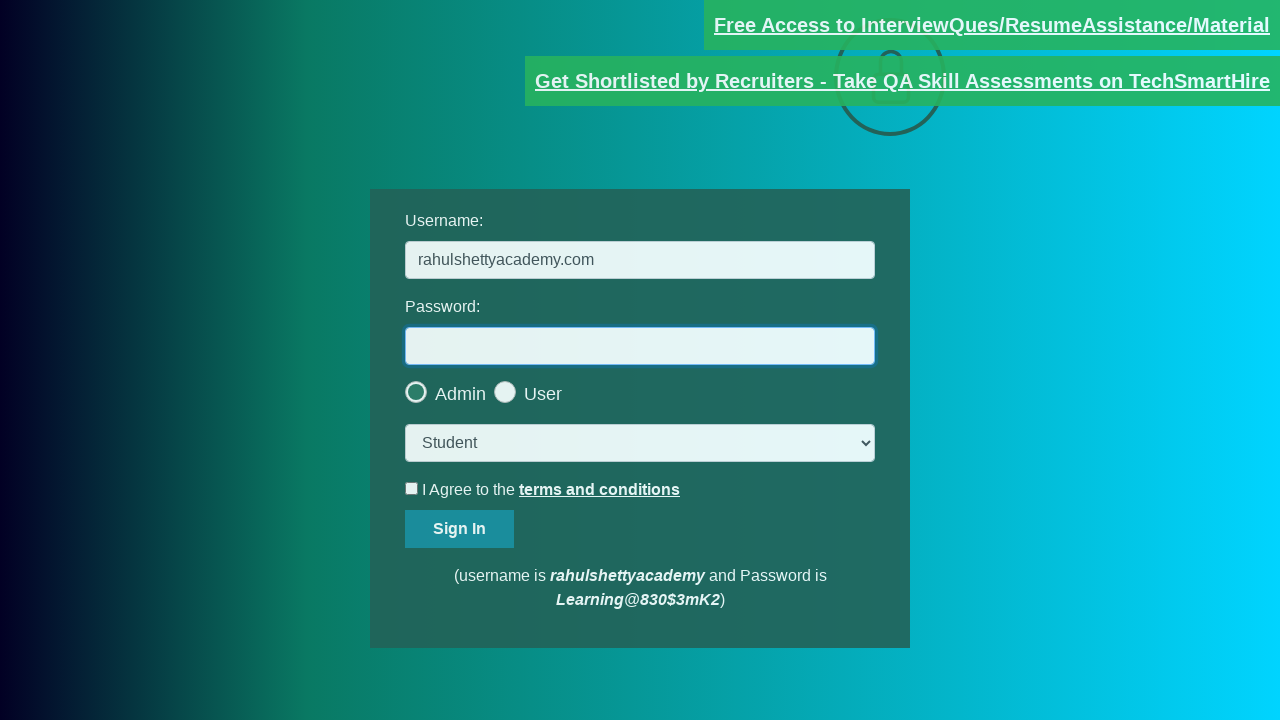

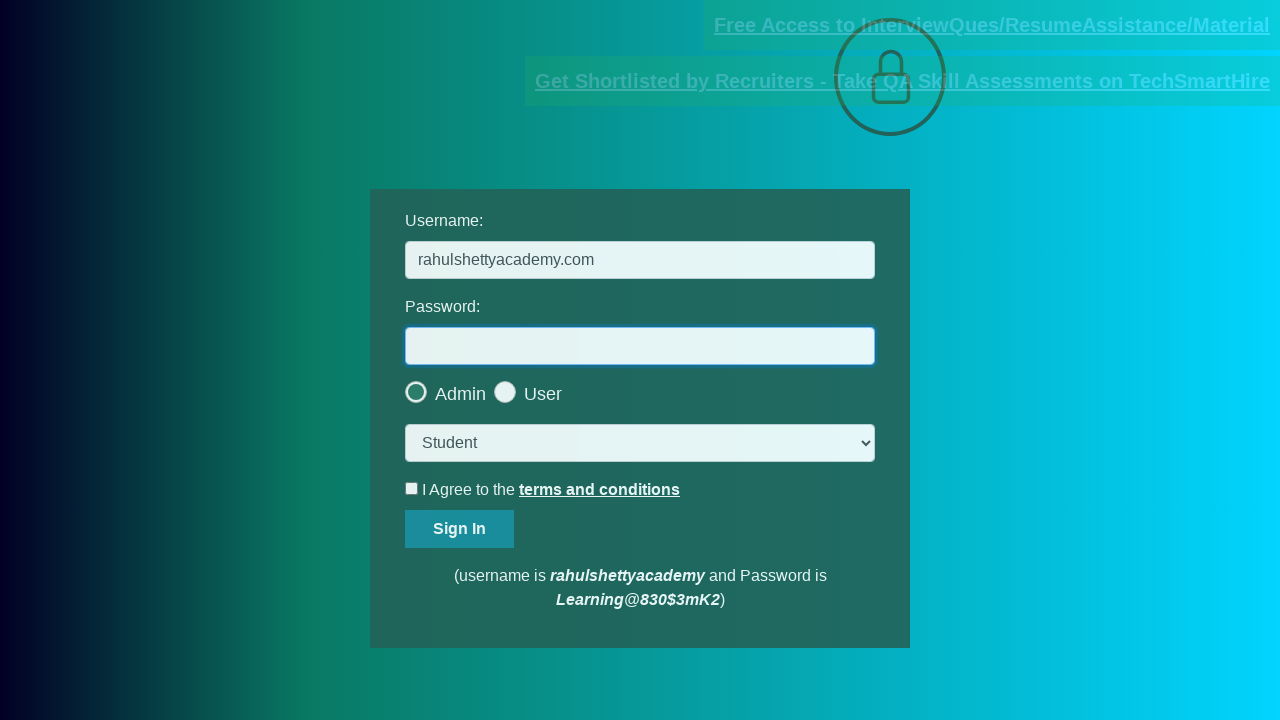